Verifies that the El País website is displayed in Spanish by checking the lang attribute of the HTML element.

Starting URL: https://elpais.com/

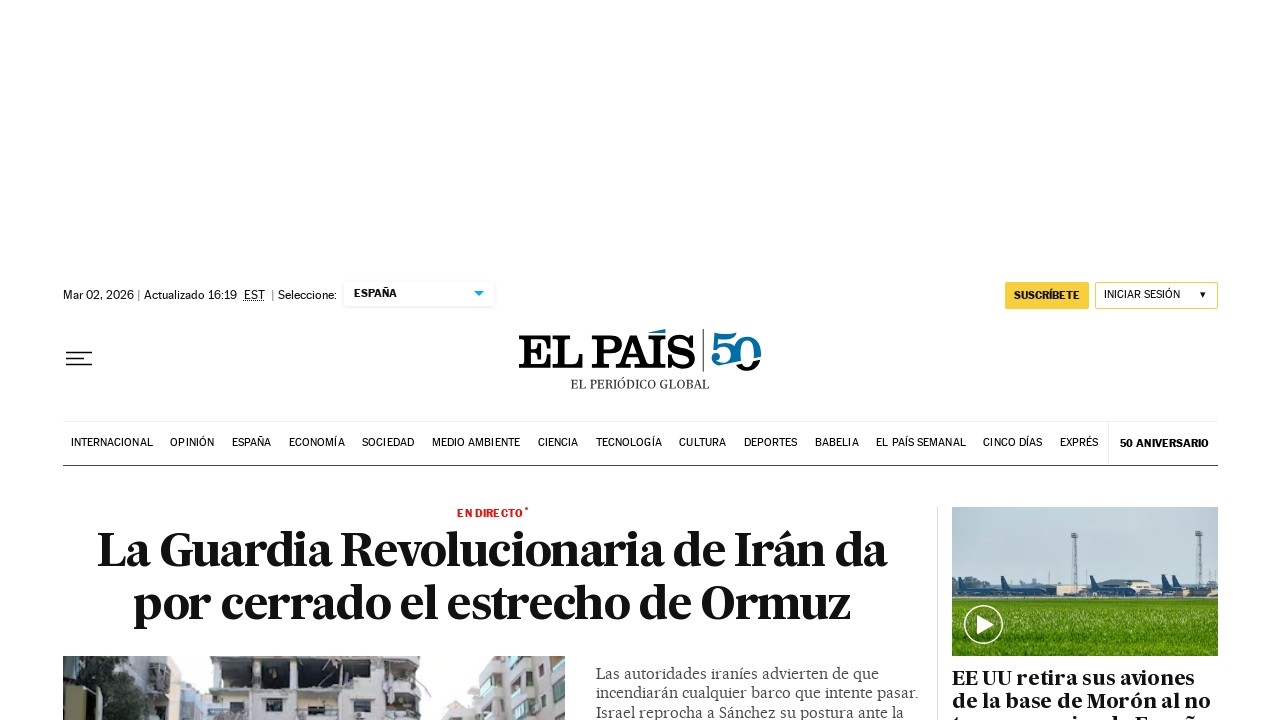

Waited for page to fully load (domcontentloaded state)
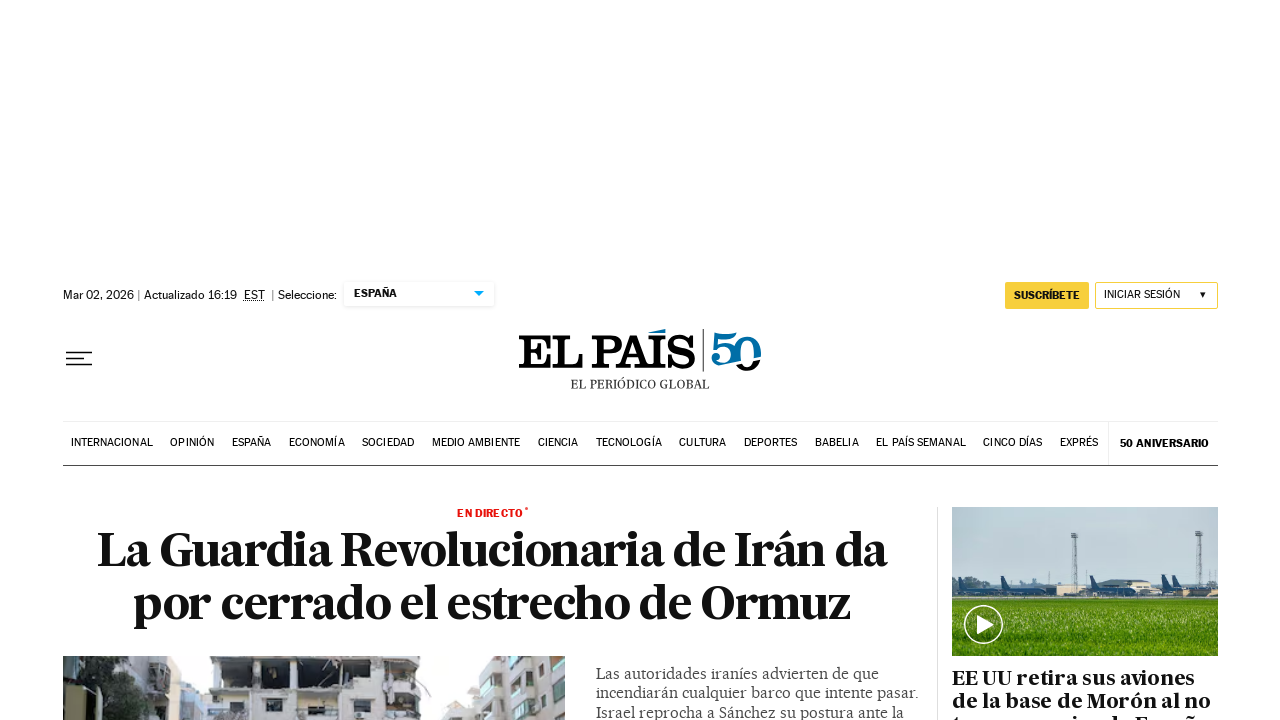

Retrieved lang attribute from HTML element
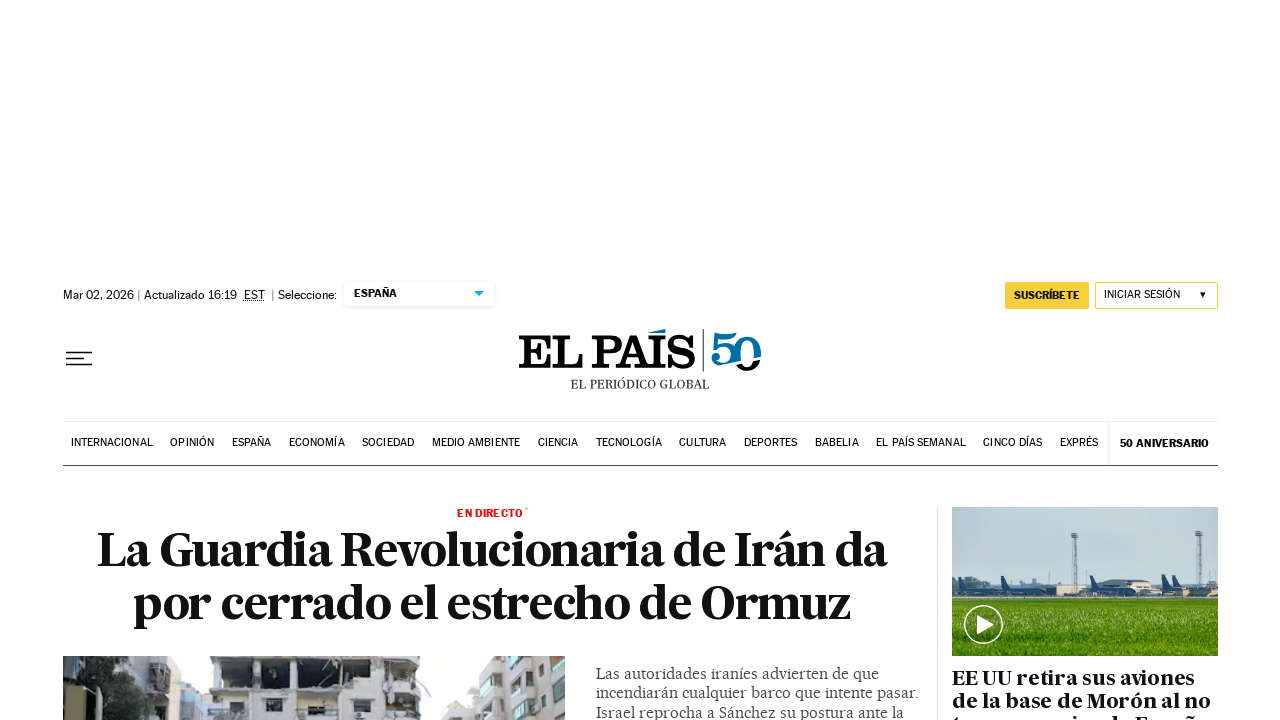

Verified that language attribute exists (not None)
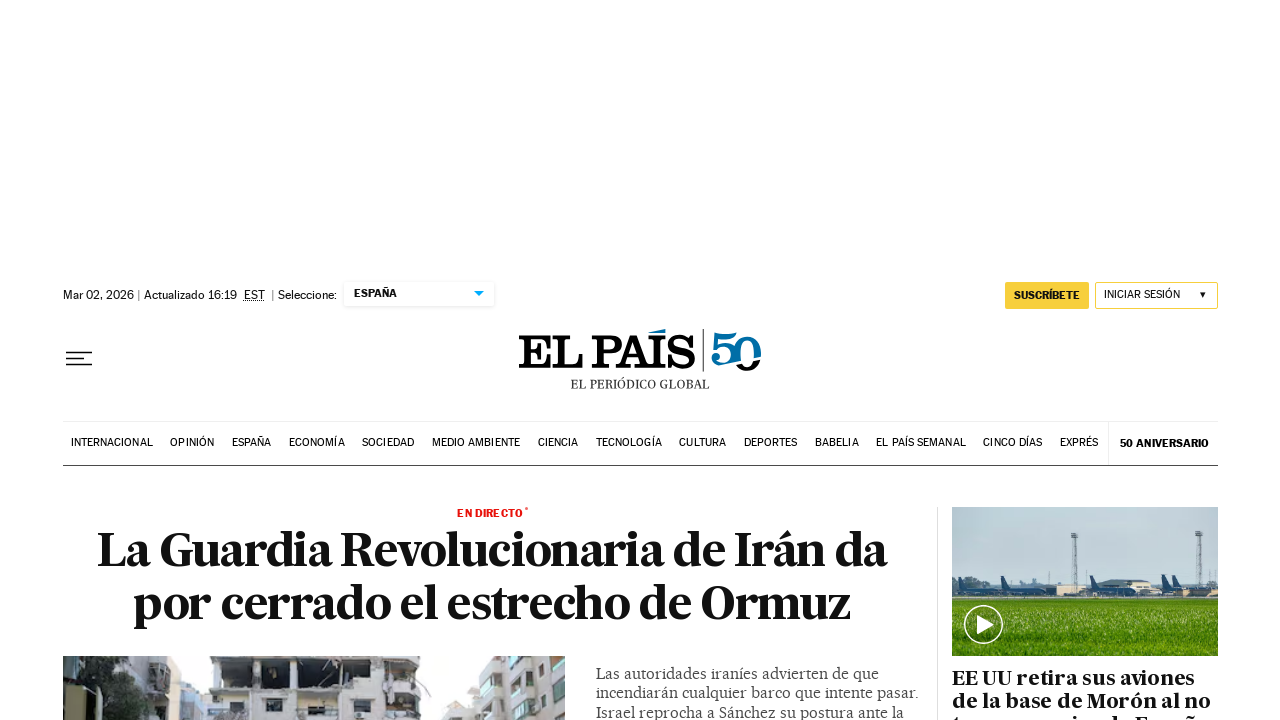

Verified that page language is Spanish (es-ES)
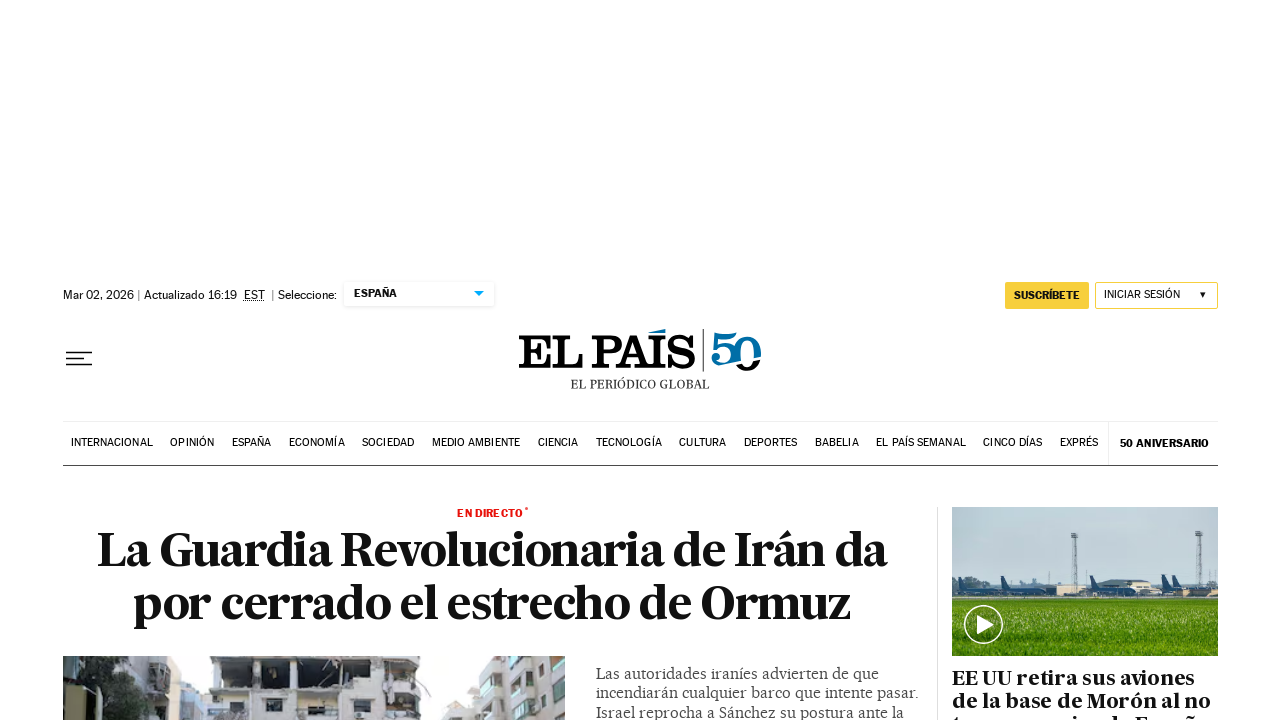

Printed confirmation message: 'This page is in Spanish'
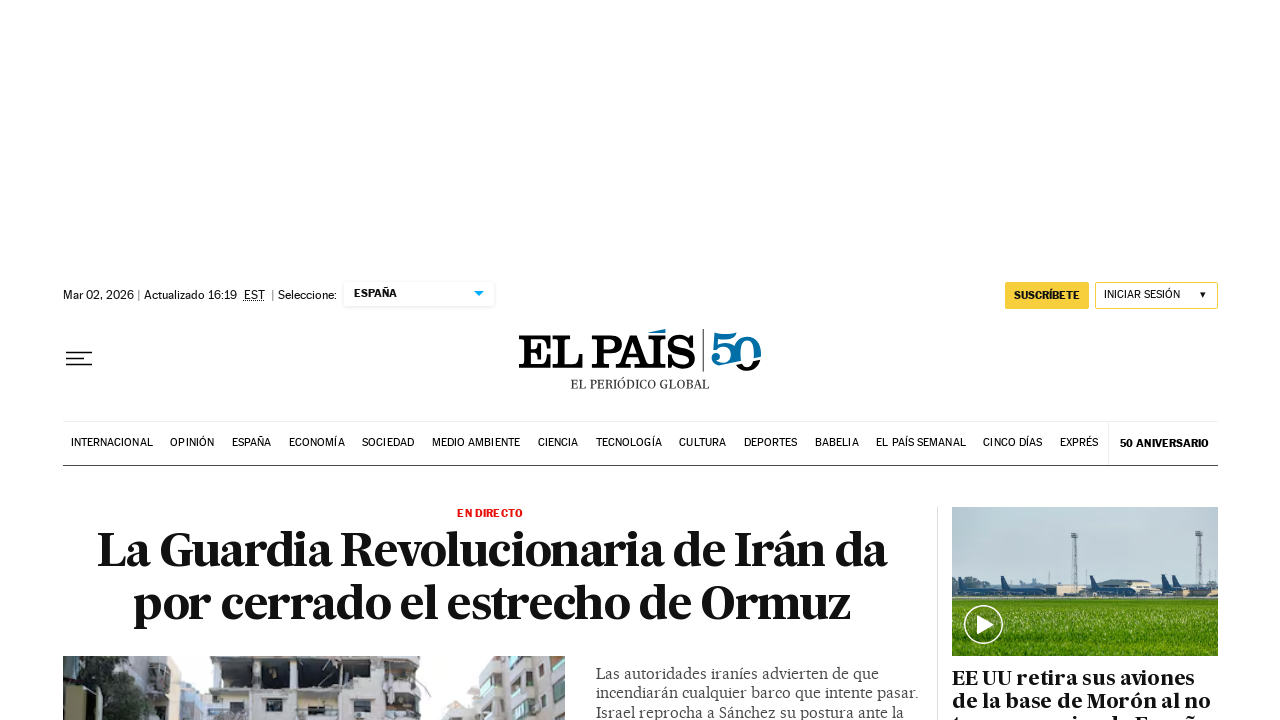

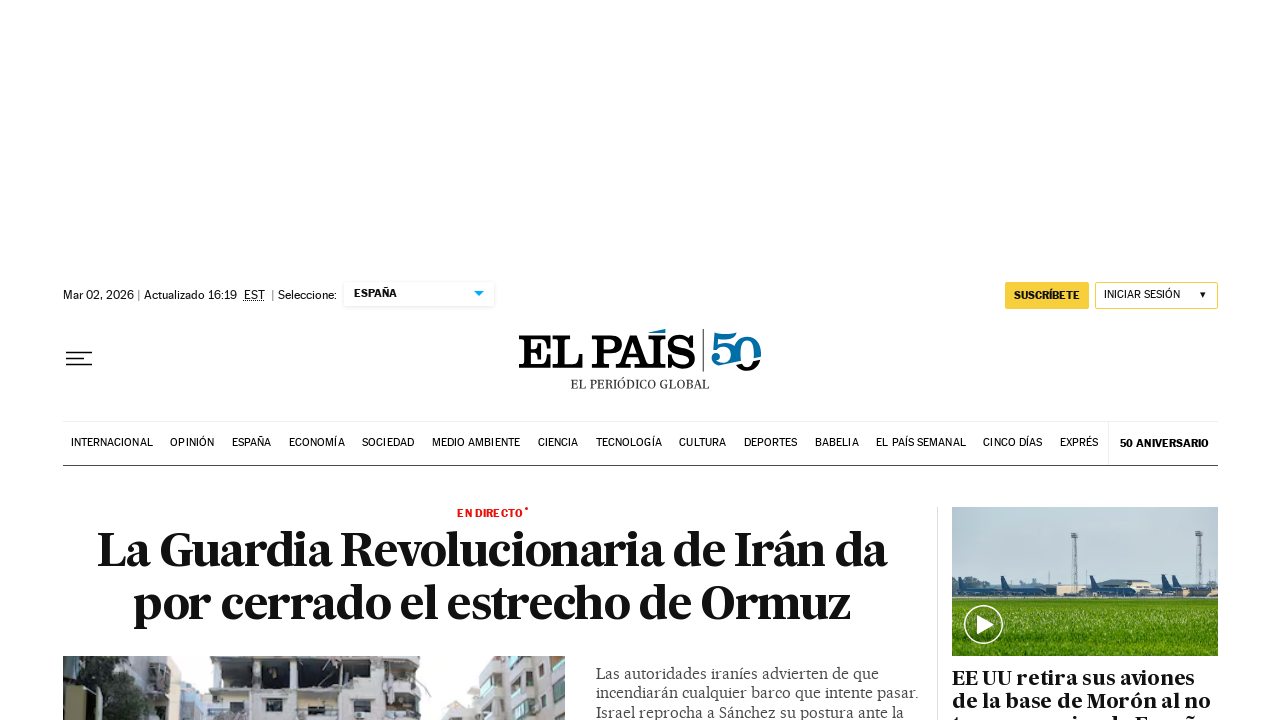